Navigates to a web tables page and verifies that the search box element is displayed on the page

Starting URL: https://demoqa.com/webtables

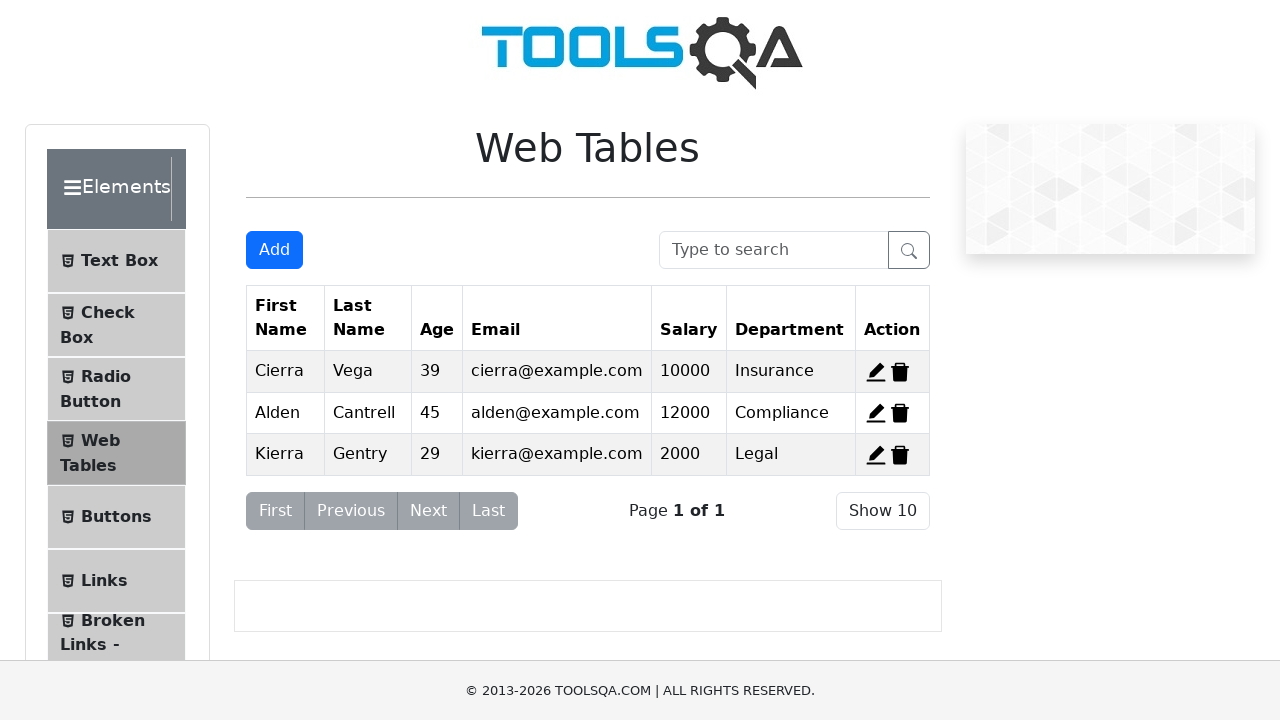

Navigated to web tables page at https://demoqa.com/webtables
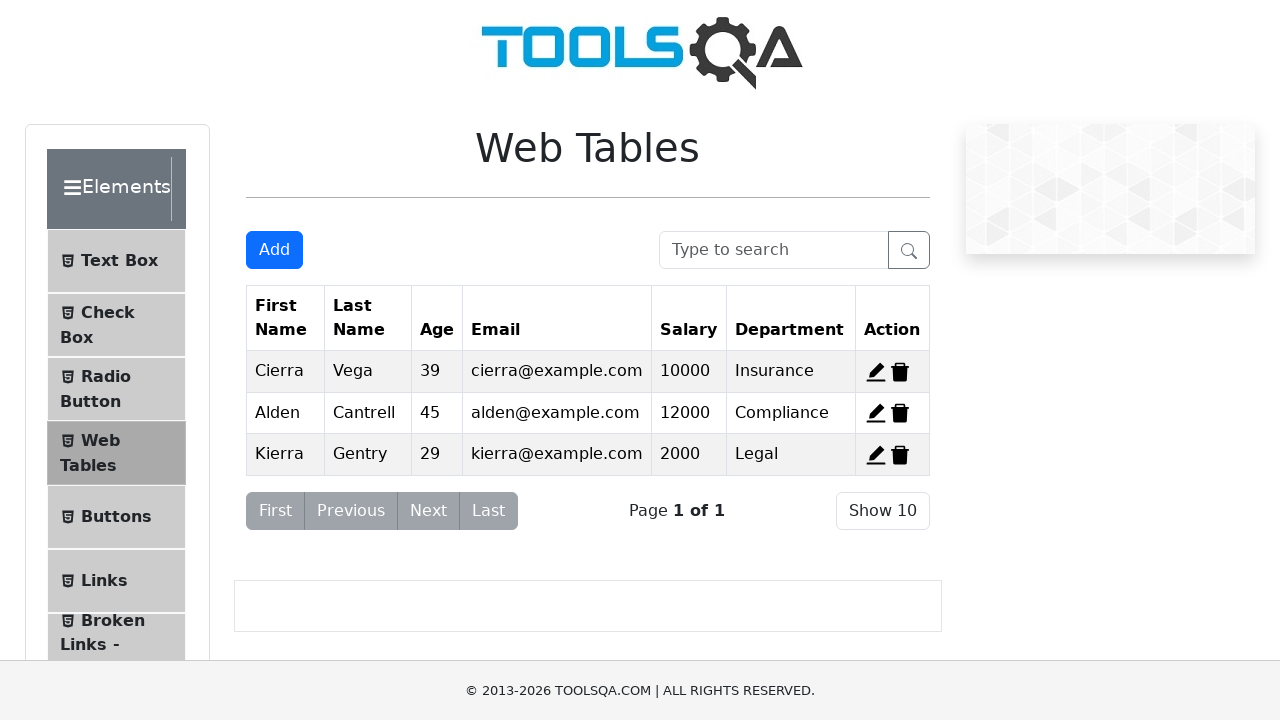

Search box element is now visible on the page
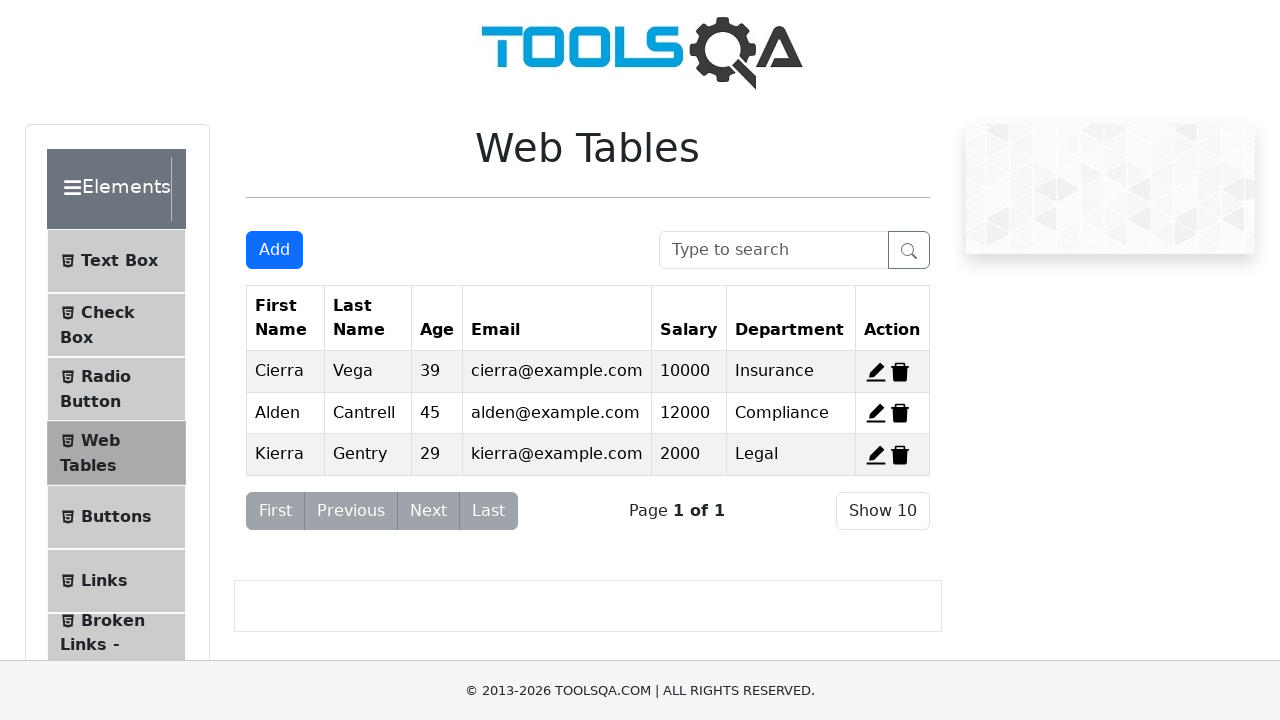

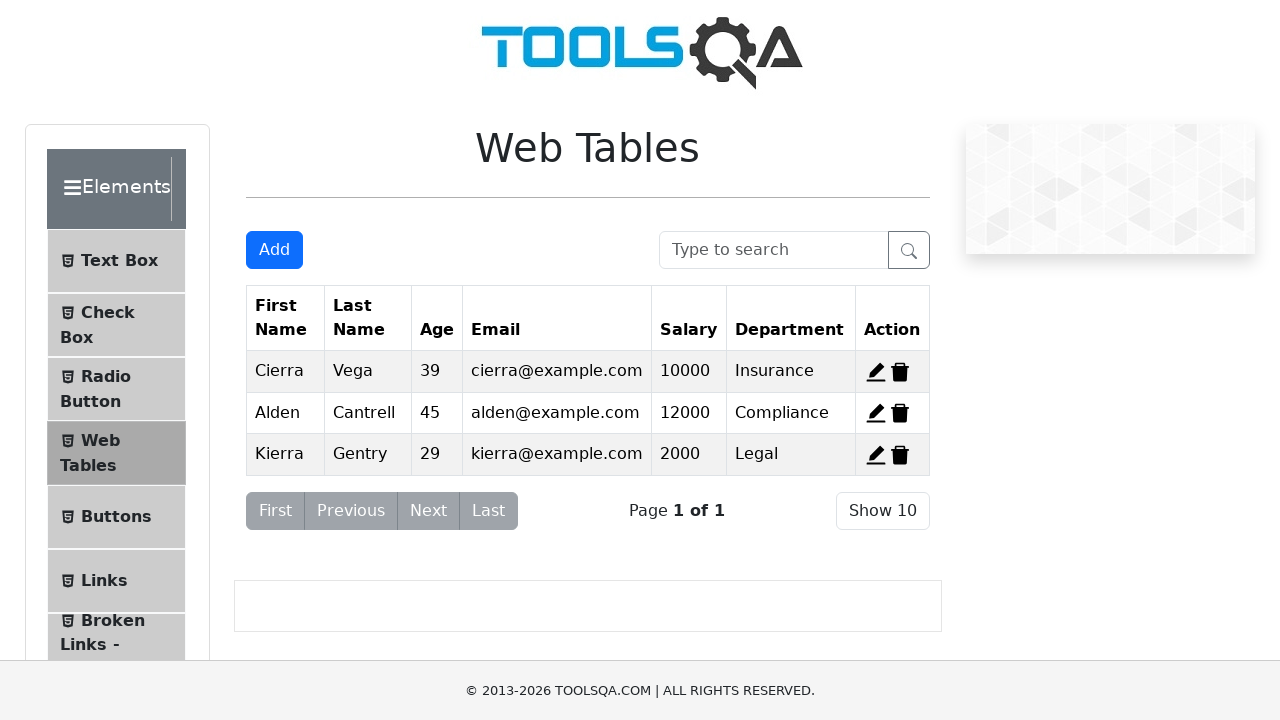